Tests a sample todo application by clicking on the first two todo items to mark them complete, adding a new todo item with custom text, and verifying the new item appears in the list.

Starting URL: https://lambdatest.github.io/sample-todo-app/

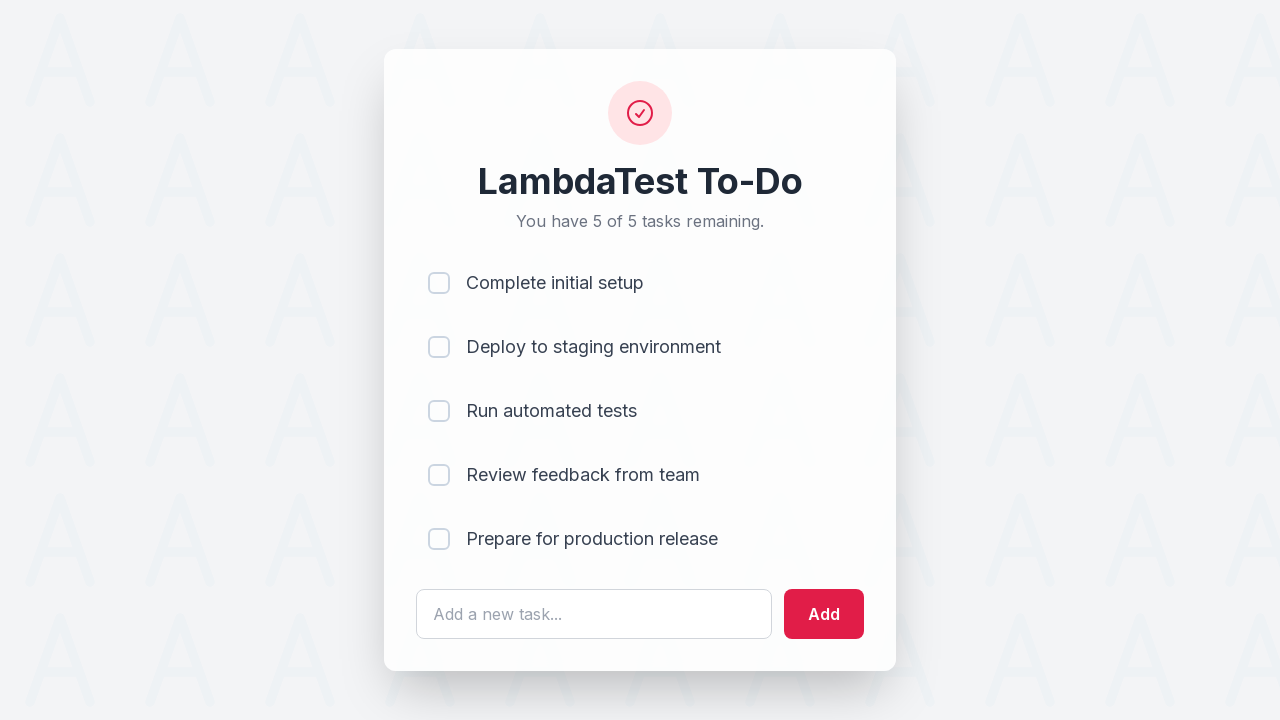

Clicked first todo item checkbox to mark complete at (439, 283) on input[name='li1']
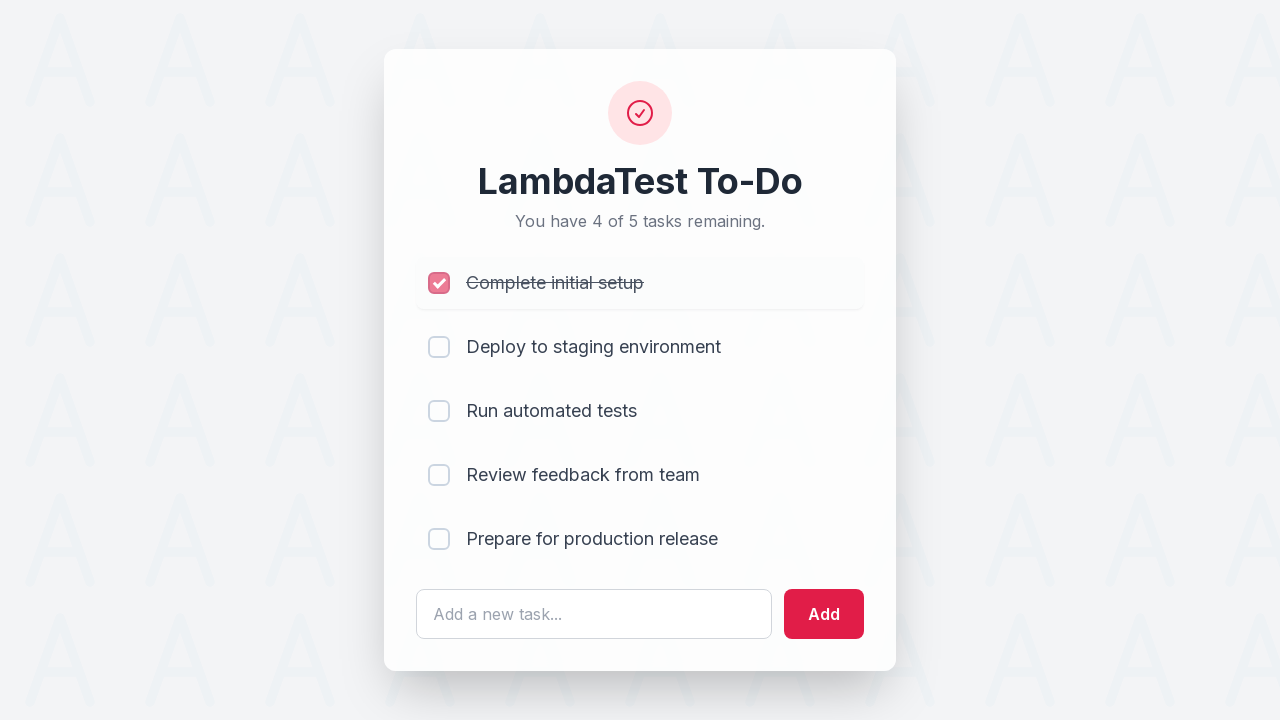

Clicked second todo item checkbox to mark complete at (439, 347) on input[name='li2']
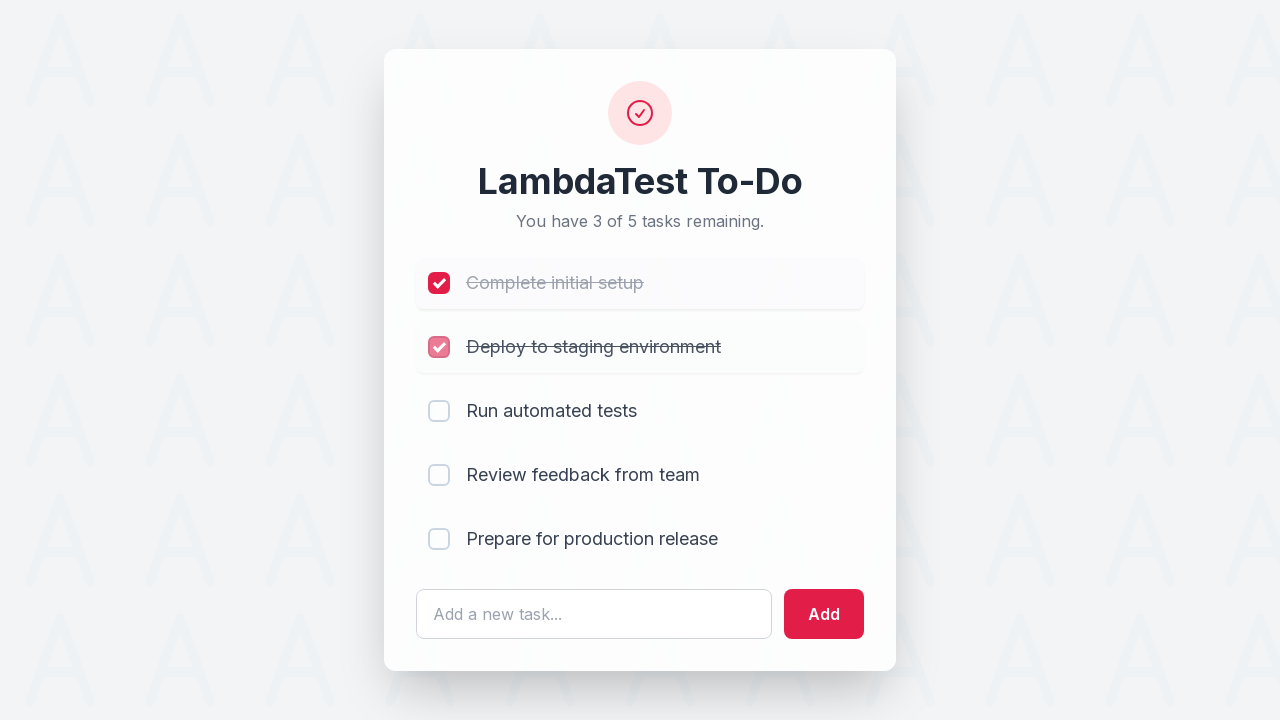

Cleared the todo input field on #sampletodotext
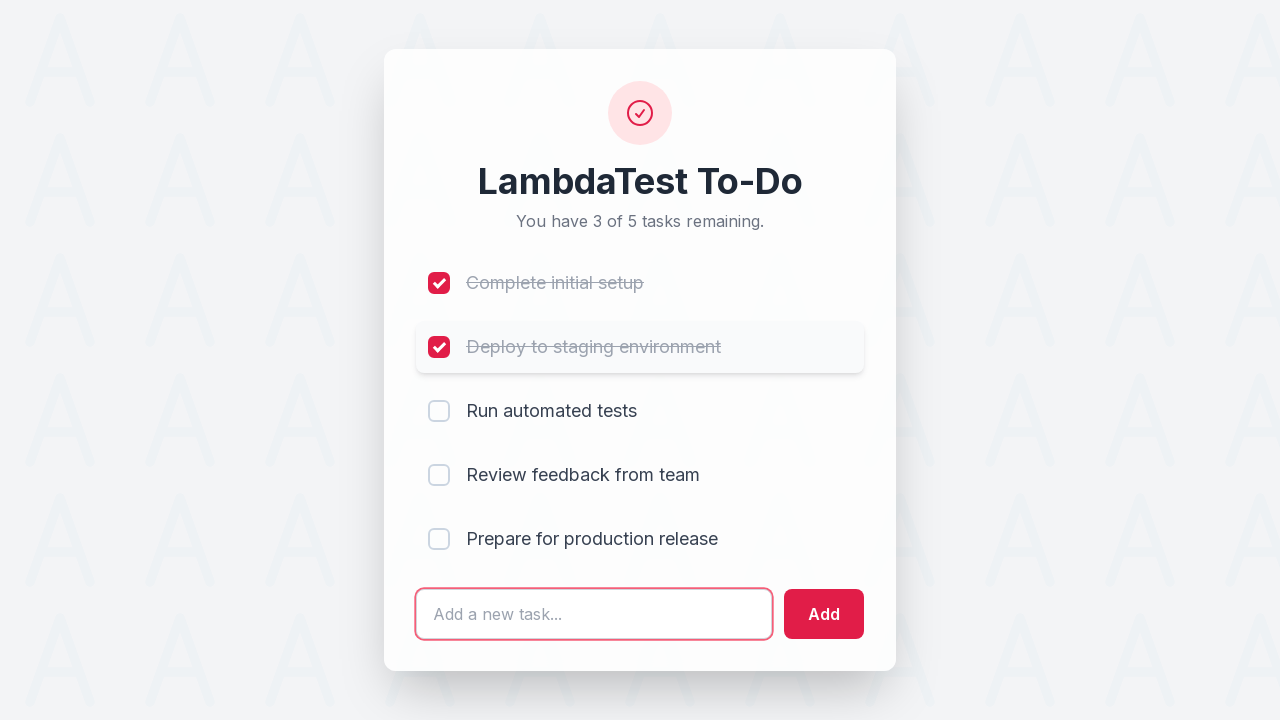

Entered new todo text: 'Yey, Let's add it to list' on #sampletodotext
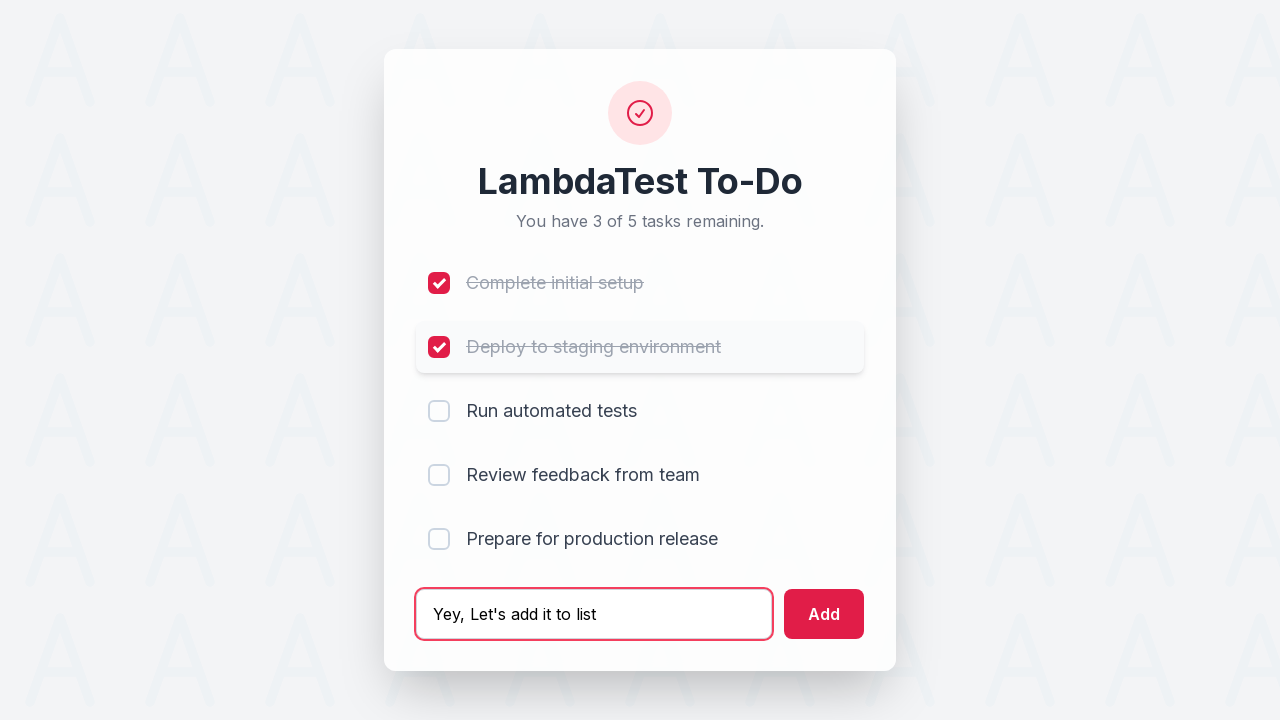

Clicked add button to create new todo item at (824, 614) on #addbutton
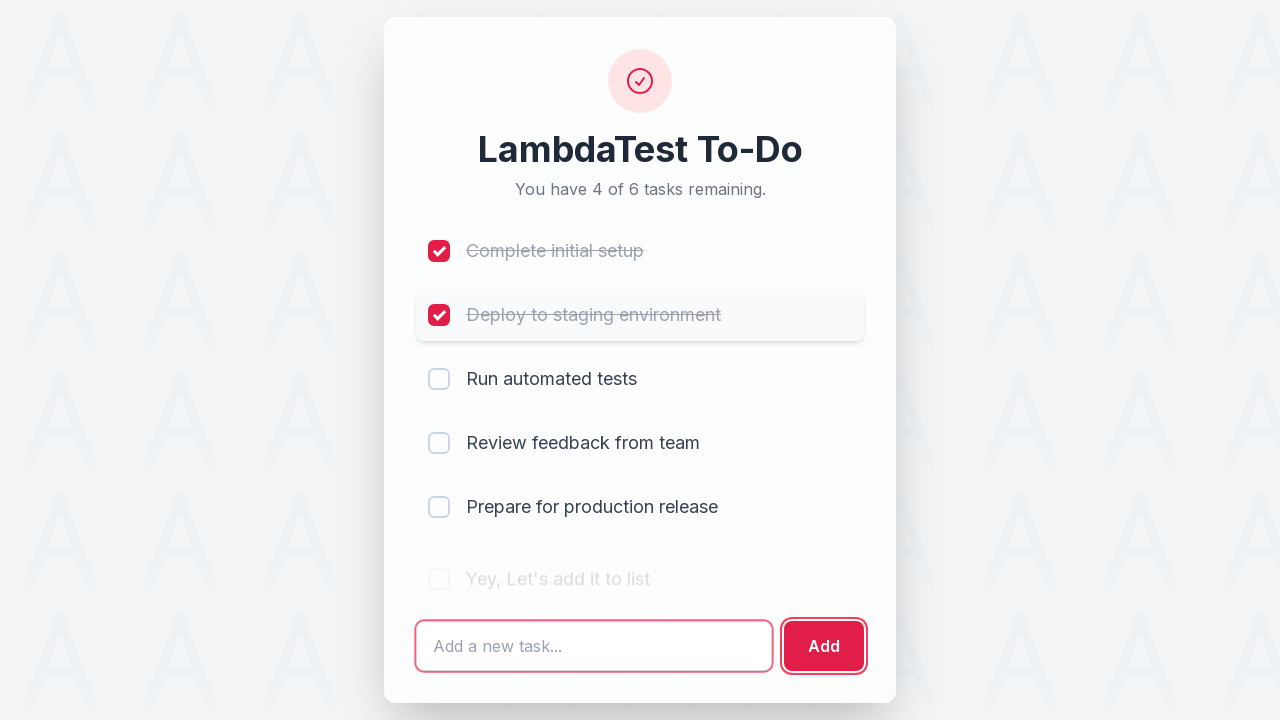

New todo item appeared in the list
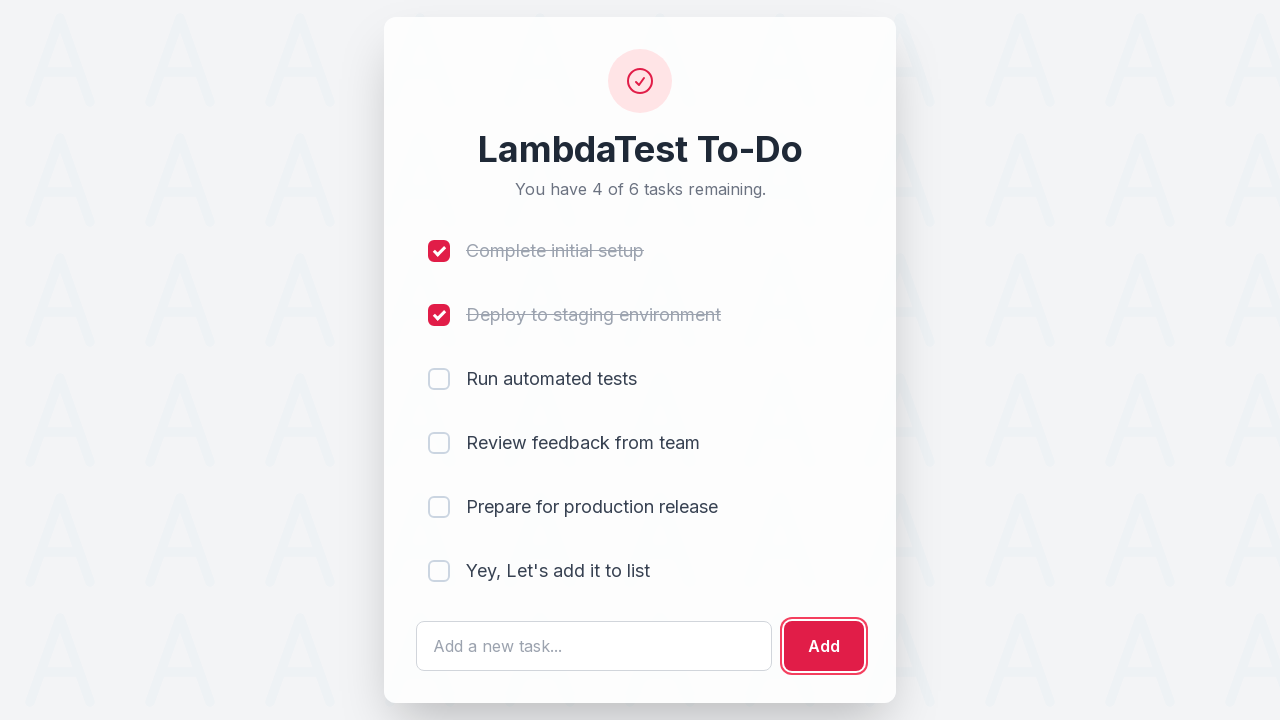

Retrieved text content of new todo item
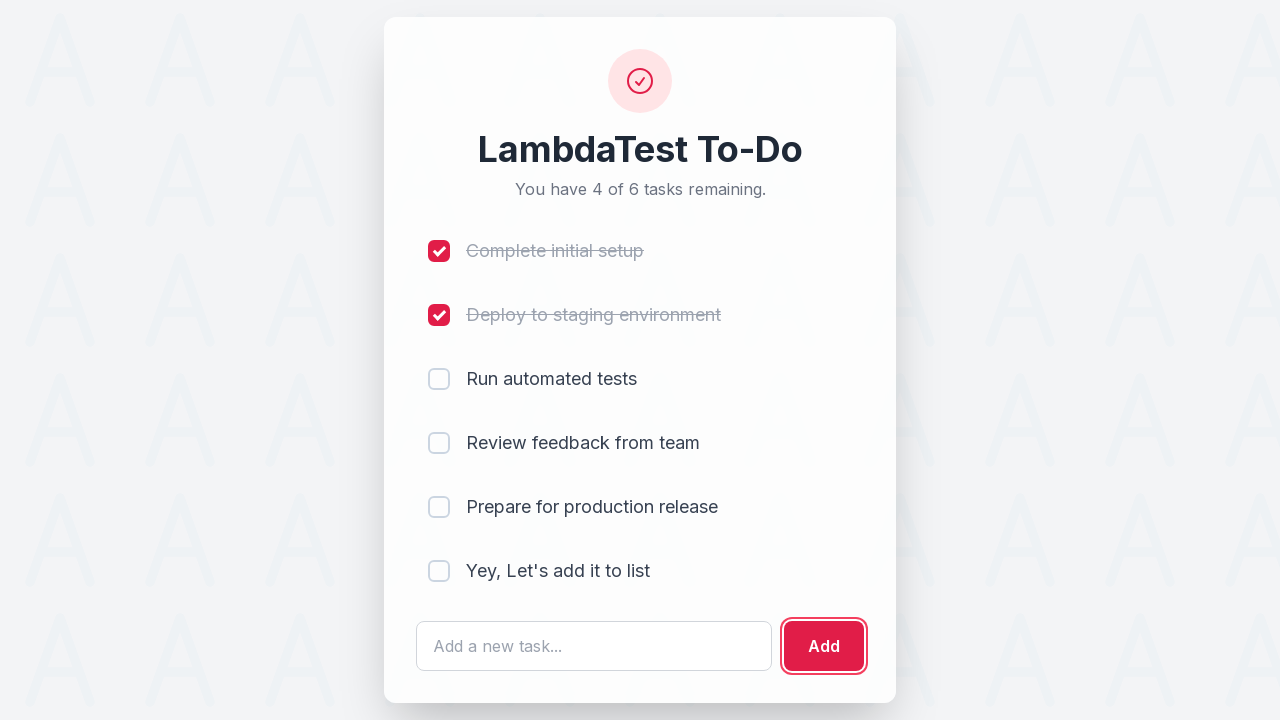

Verified new todo item text matches expected content
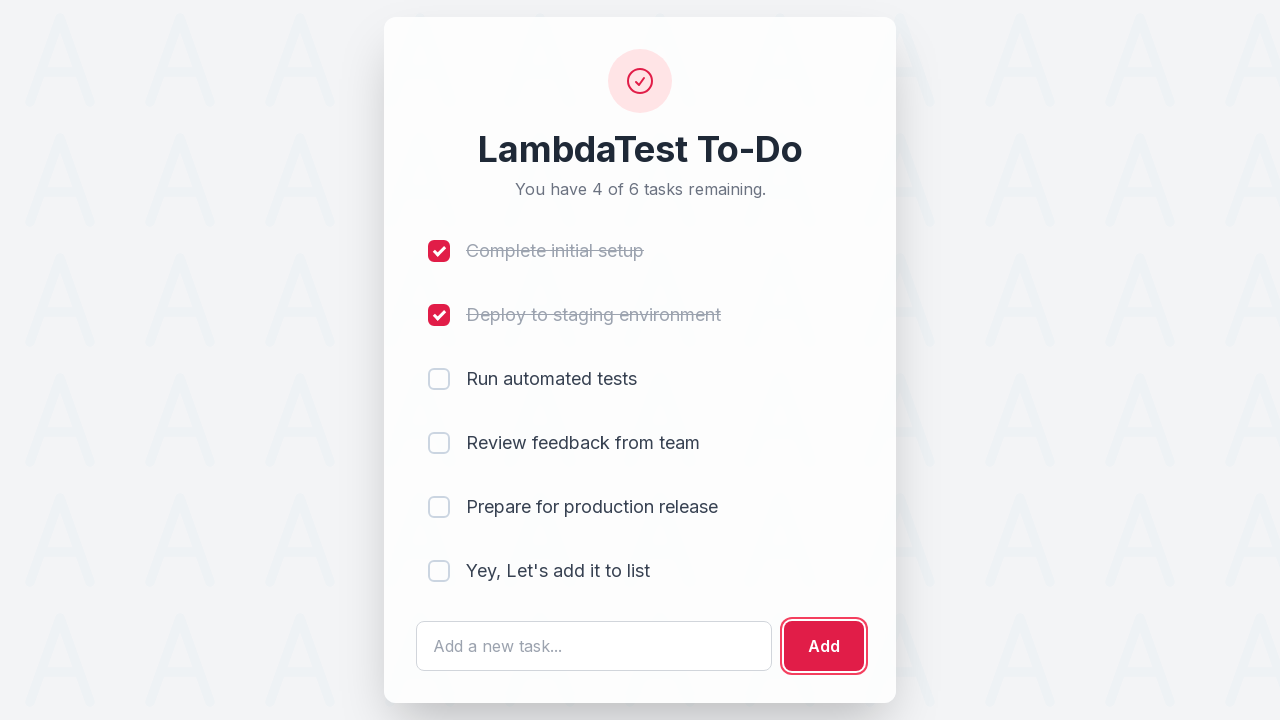

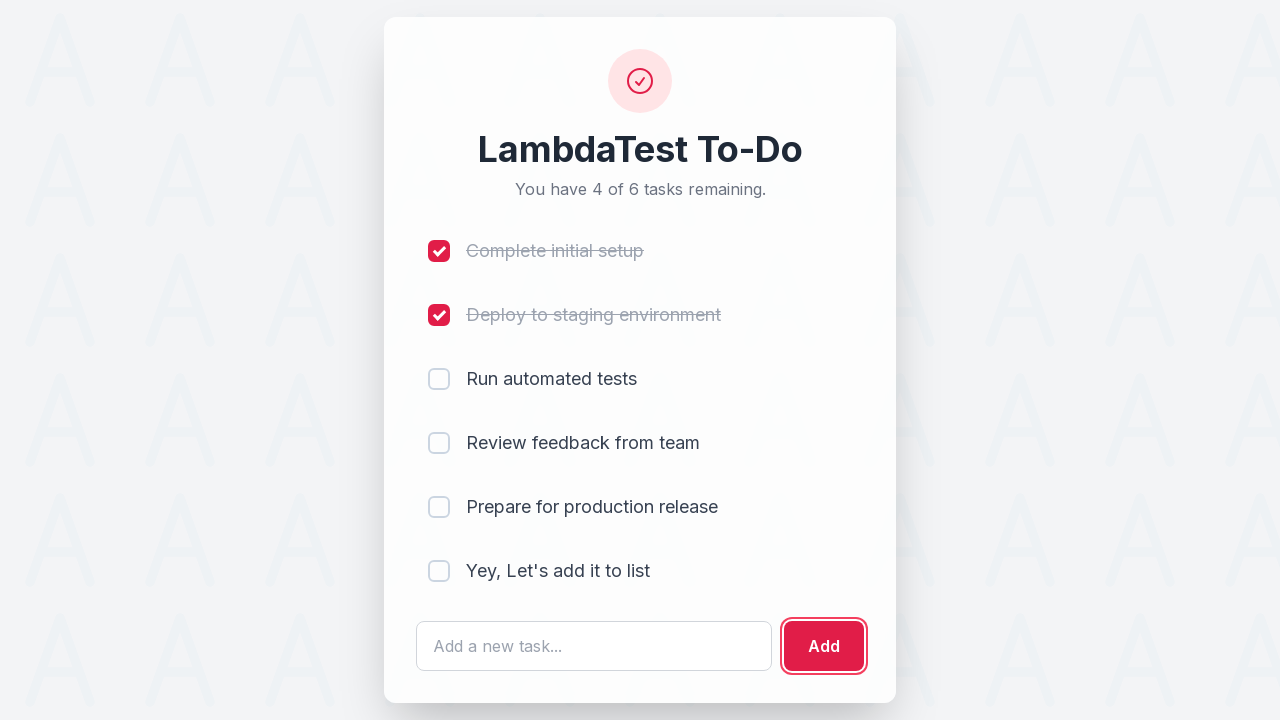